Tests checkbox unchecking functionality by navigating to checkboxes page and unchecking both checkboxes

Starting URL: https://practice.cydeo.com/

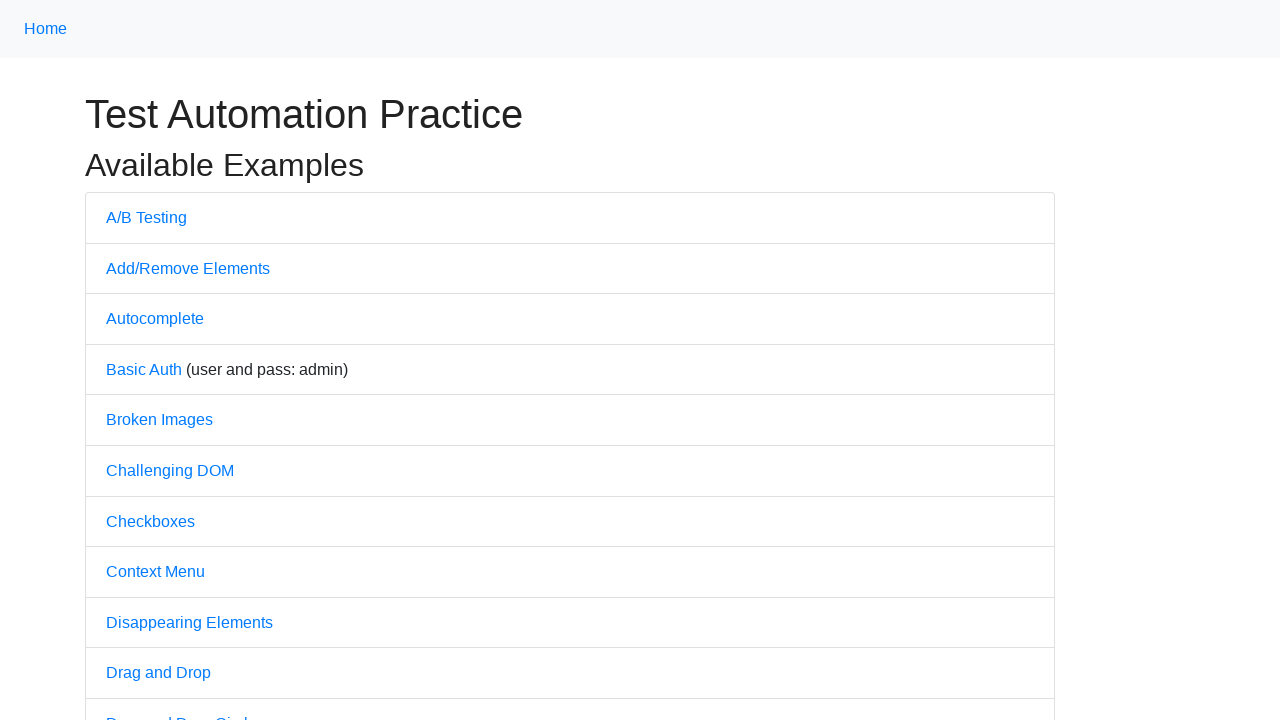

Clicked on checkboxes link to navigate to checkboxes page at (150, 521) on a[href='/checkboxes']
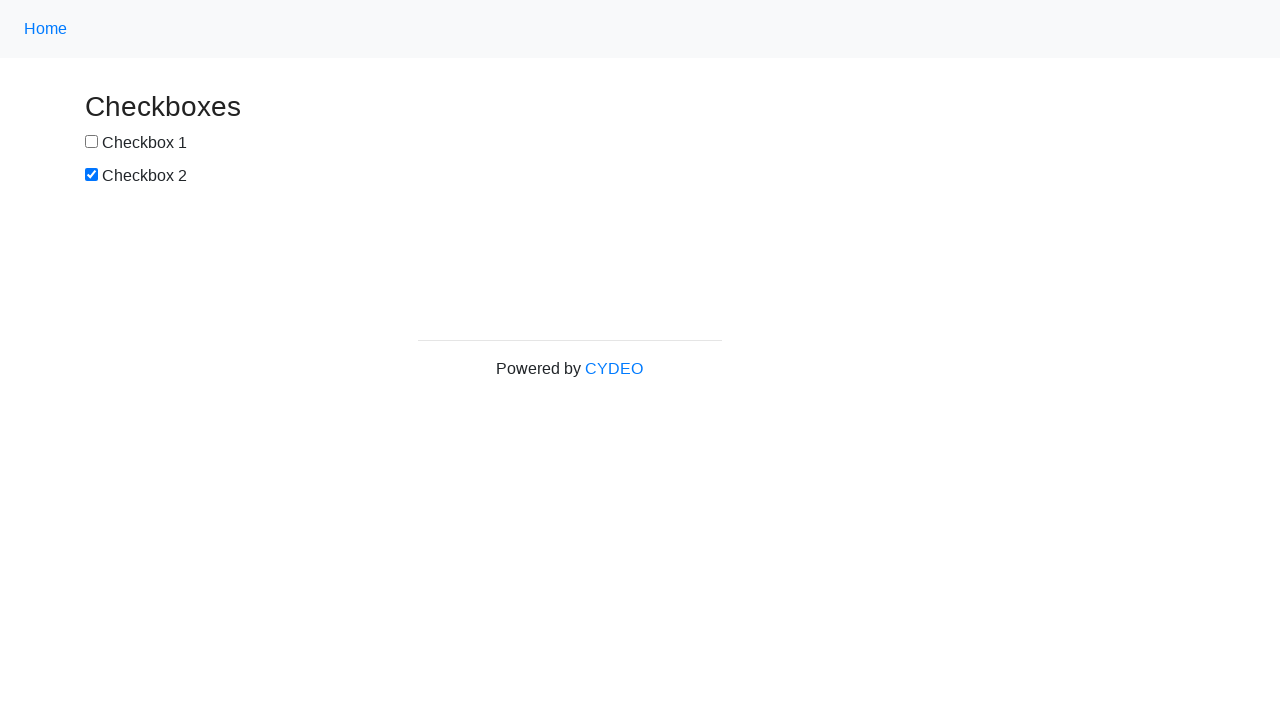

Unchecked the first checkbox on input#box1
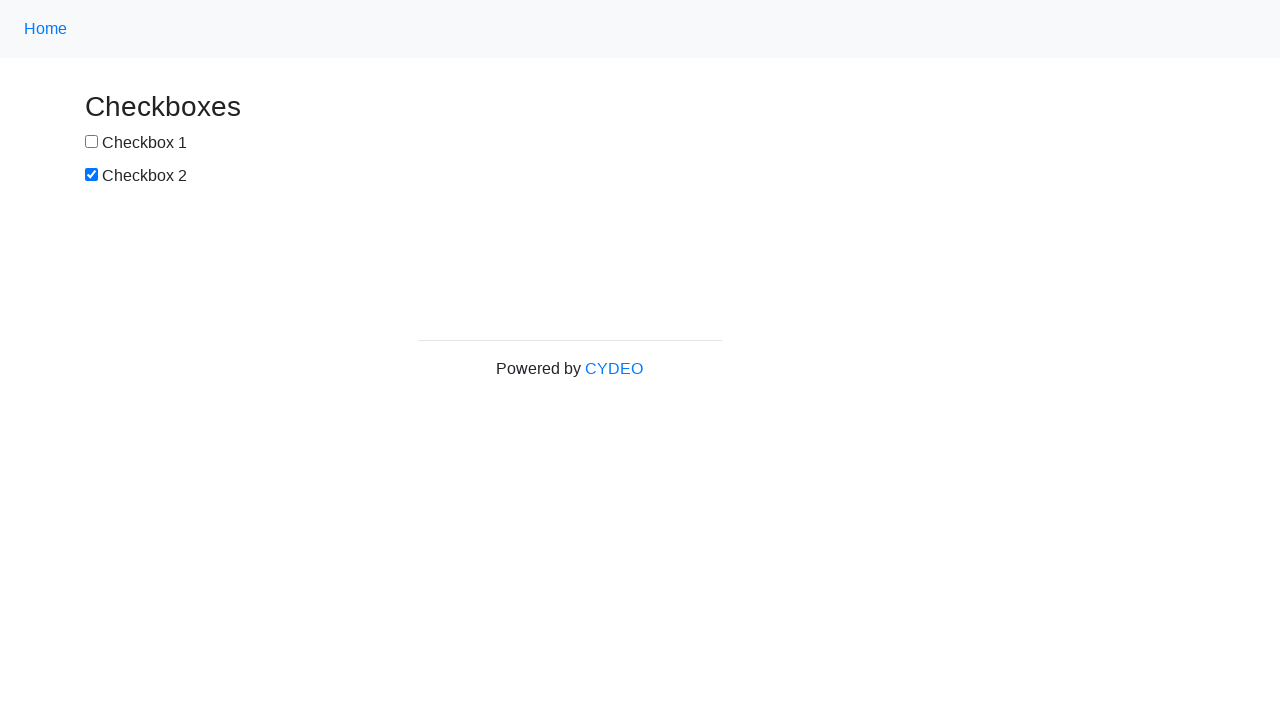

Unchecked the second checkbox at (92, 175) on input#box2
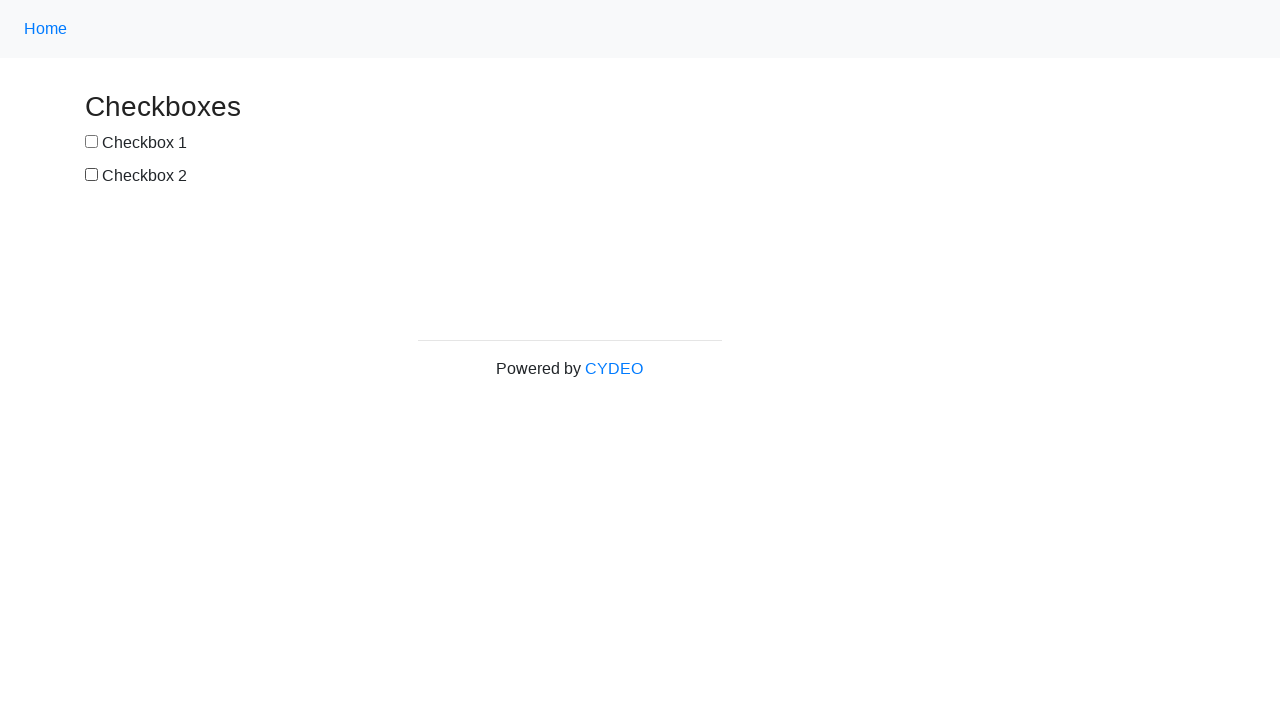

Verified that the first checkbox is not checked
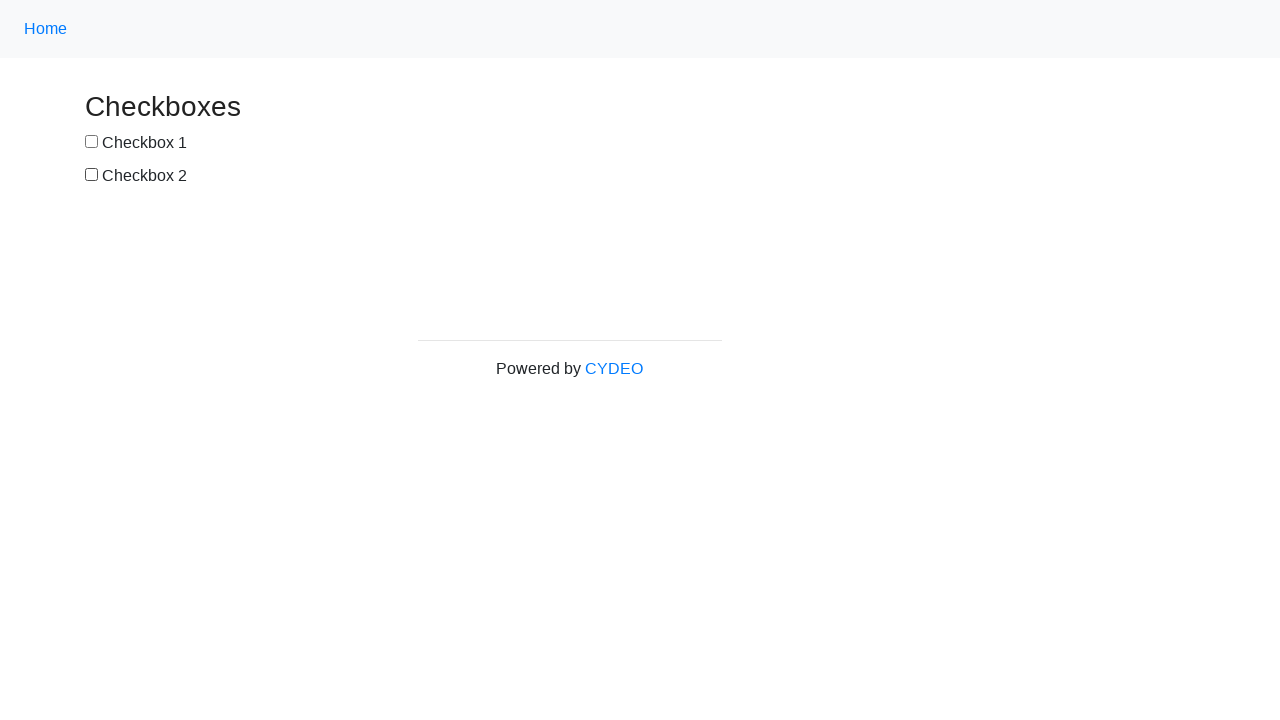

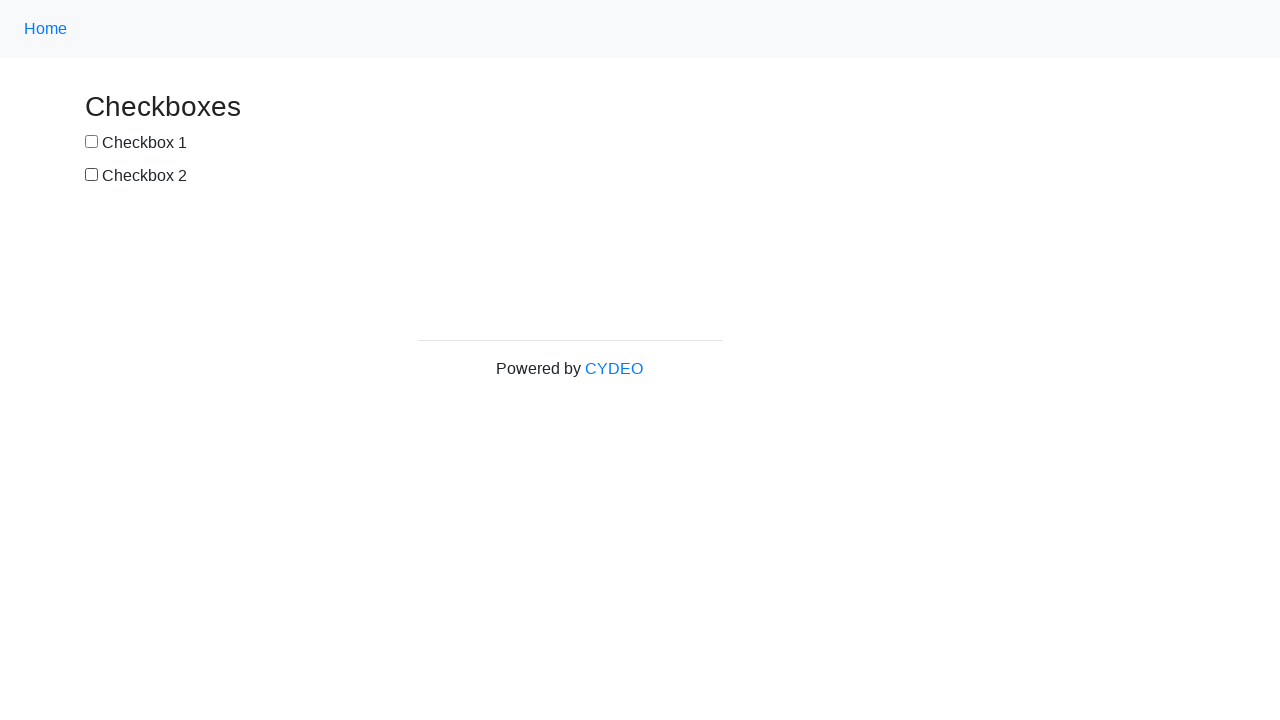